Navigates to a blog page and interacts with a static table to read data, find specific books by author, and calculate total prices

Starting URL: https://testautomationpractice.blogspot.com/

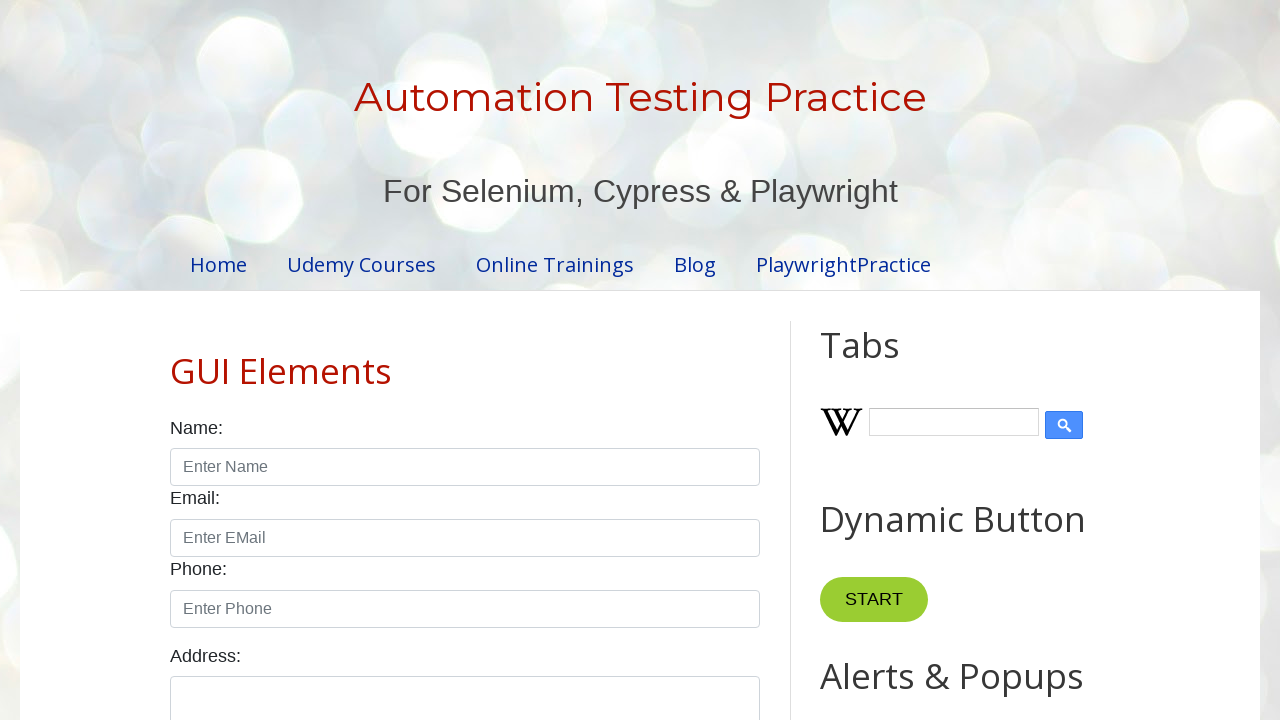

Navigated to blog page
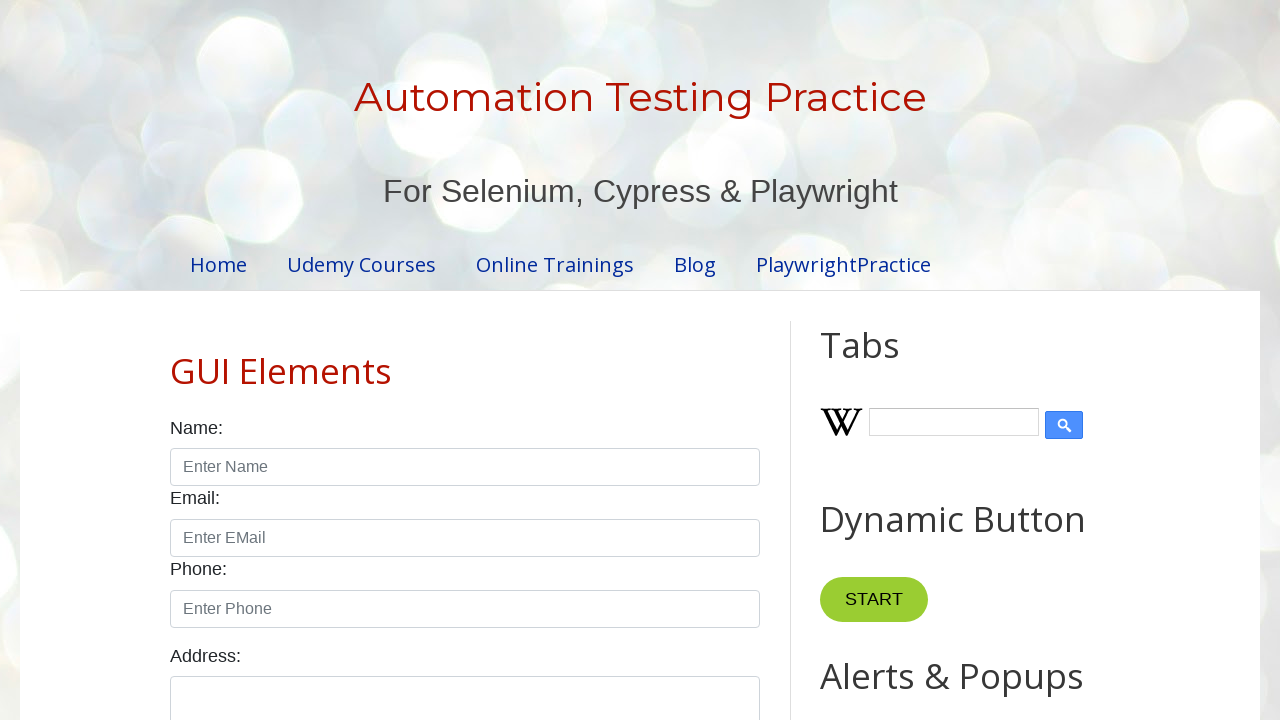

Located all rows in BookTable
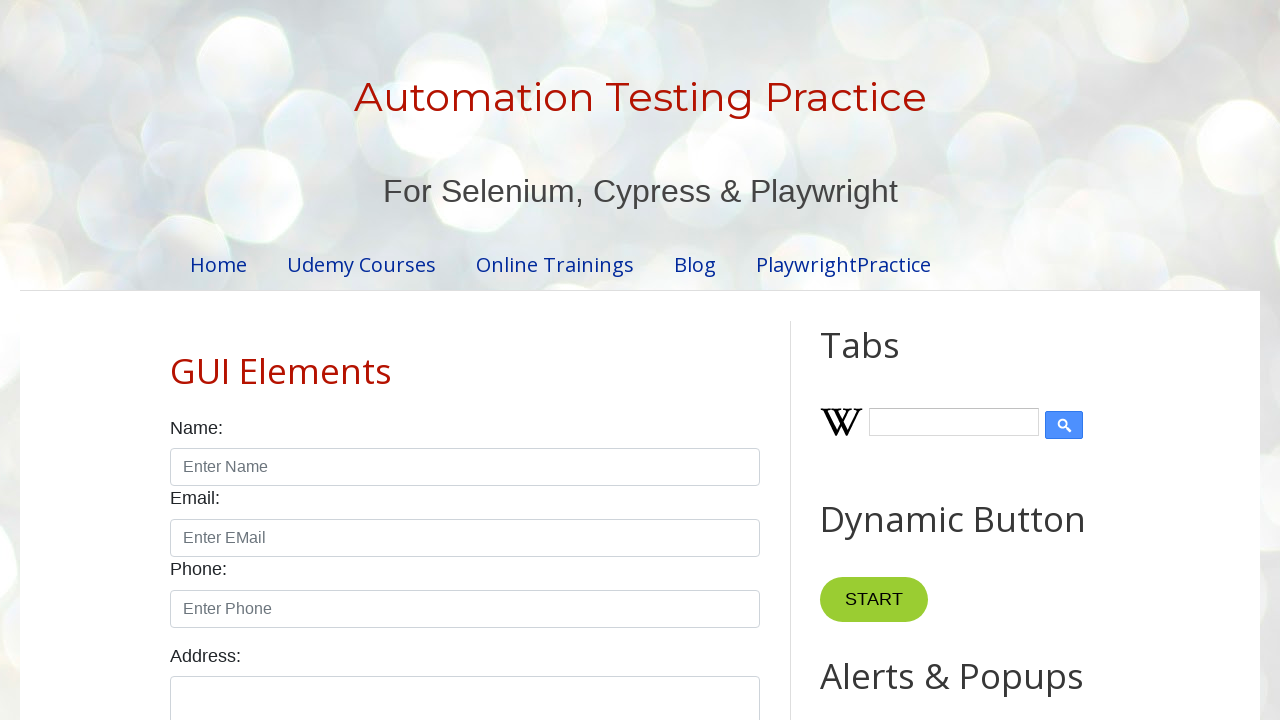

Retrieved row count: 7 rows
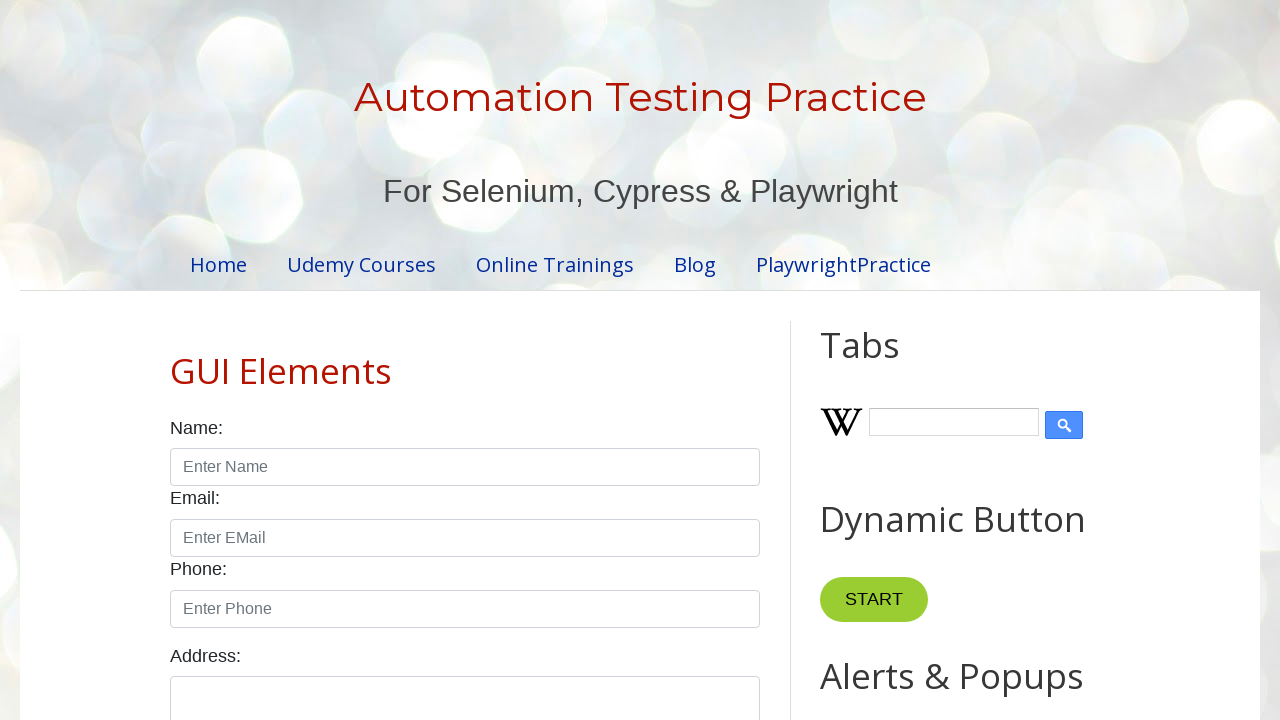

Located all column headers in BookTable
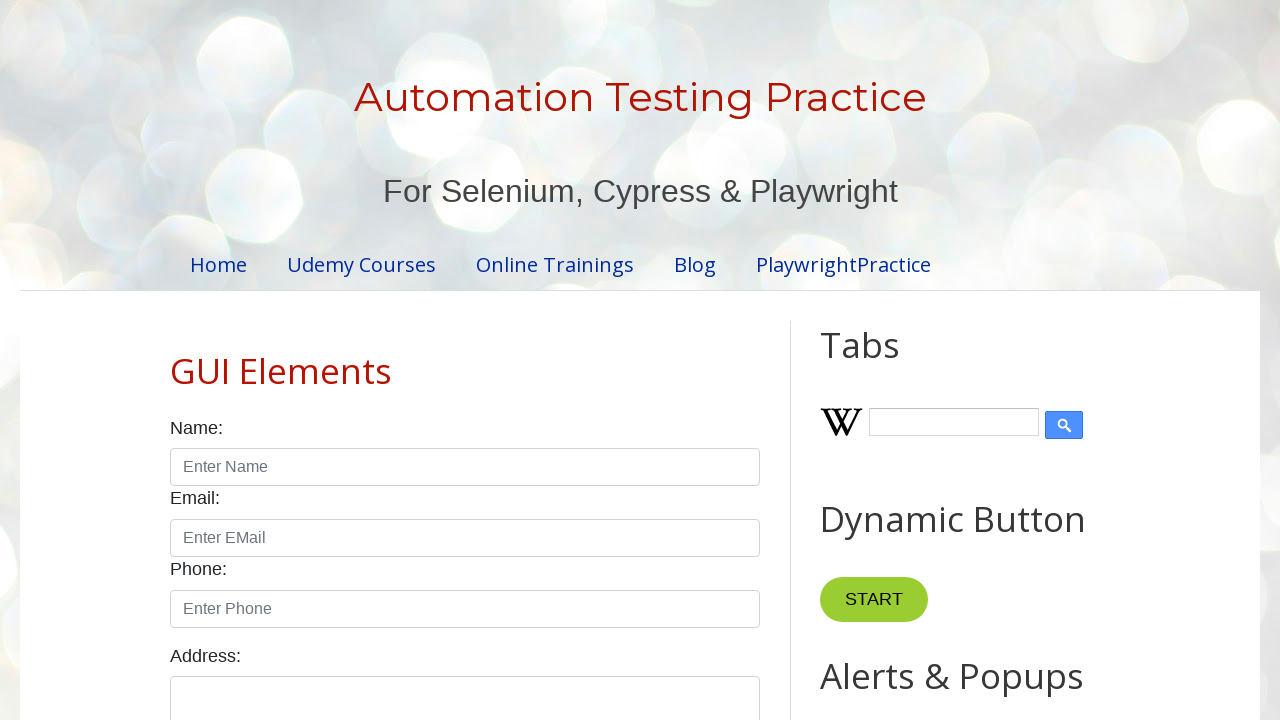

Retrieved column count: 4 columns
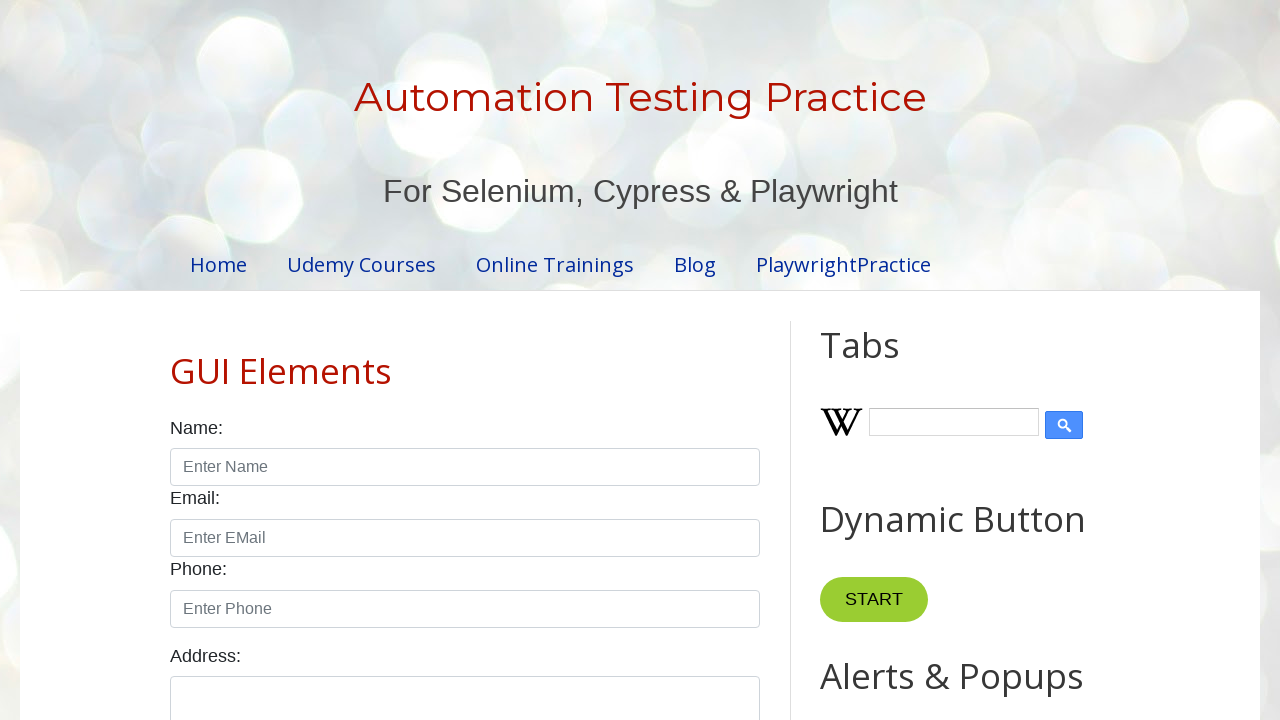

Printed table headers
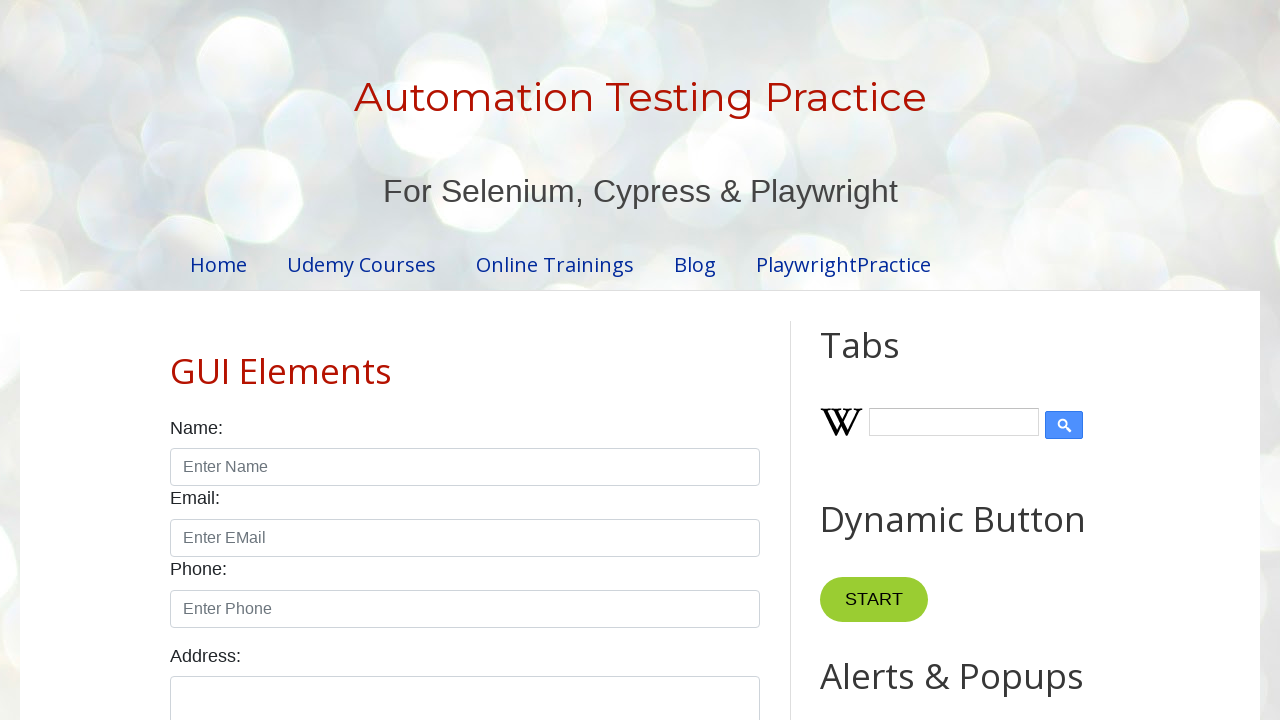

Retrieved author name from row 2: Amit
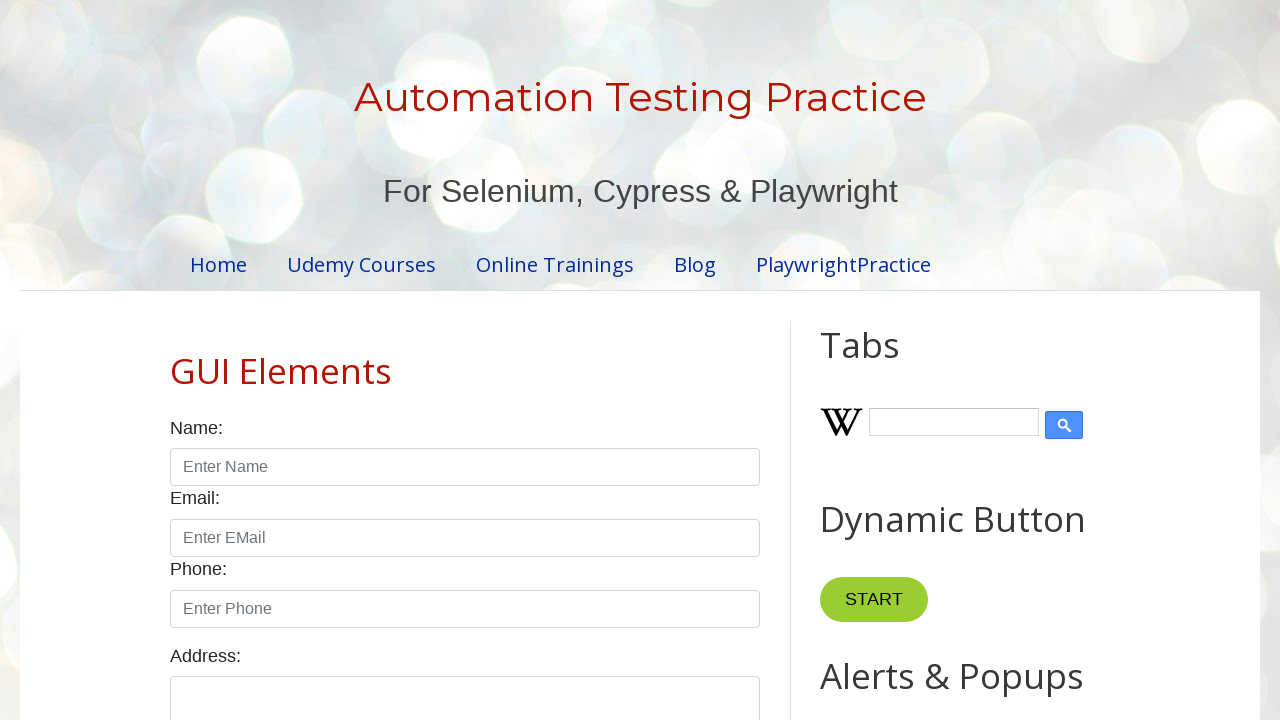

Retrieved author name from row 3: Mukesh
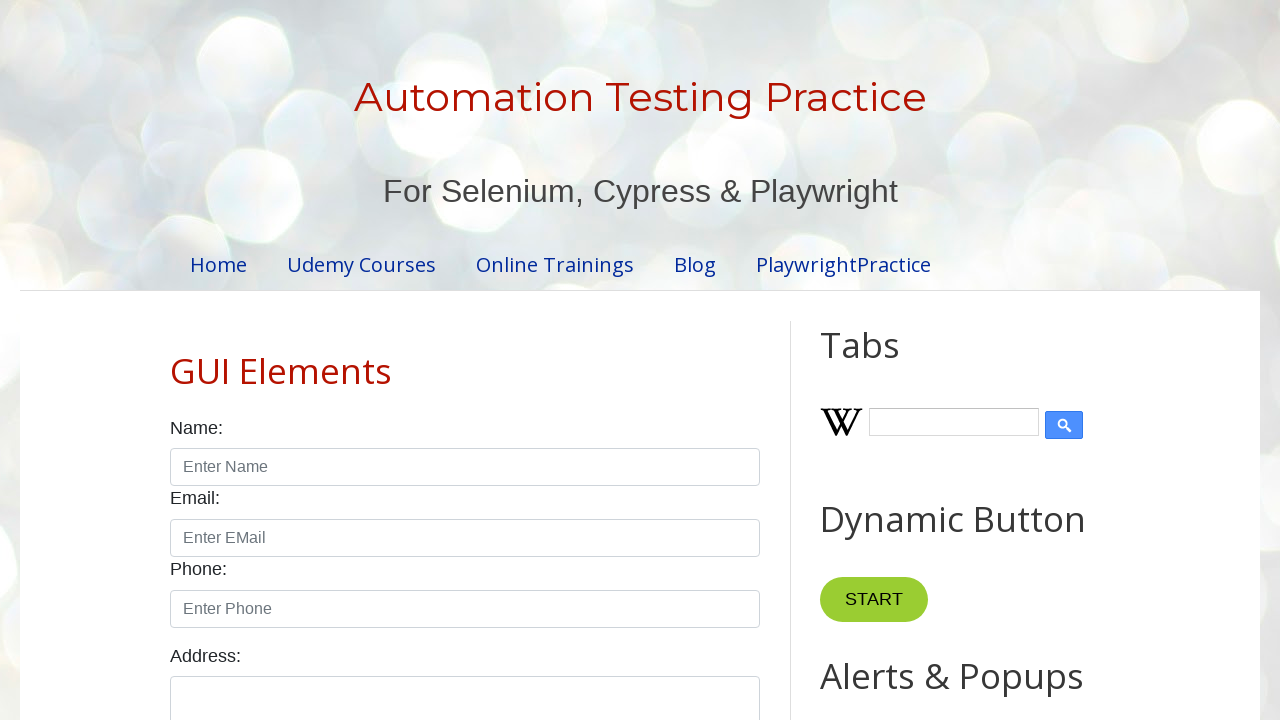

Found book by Mukesh: Learn Java
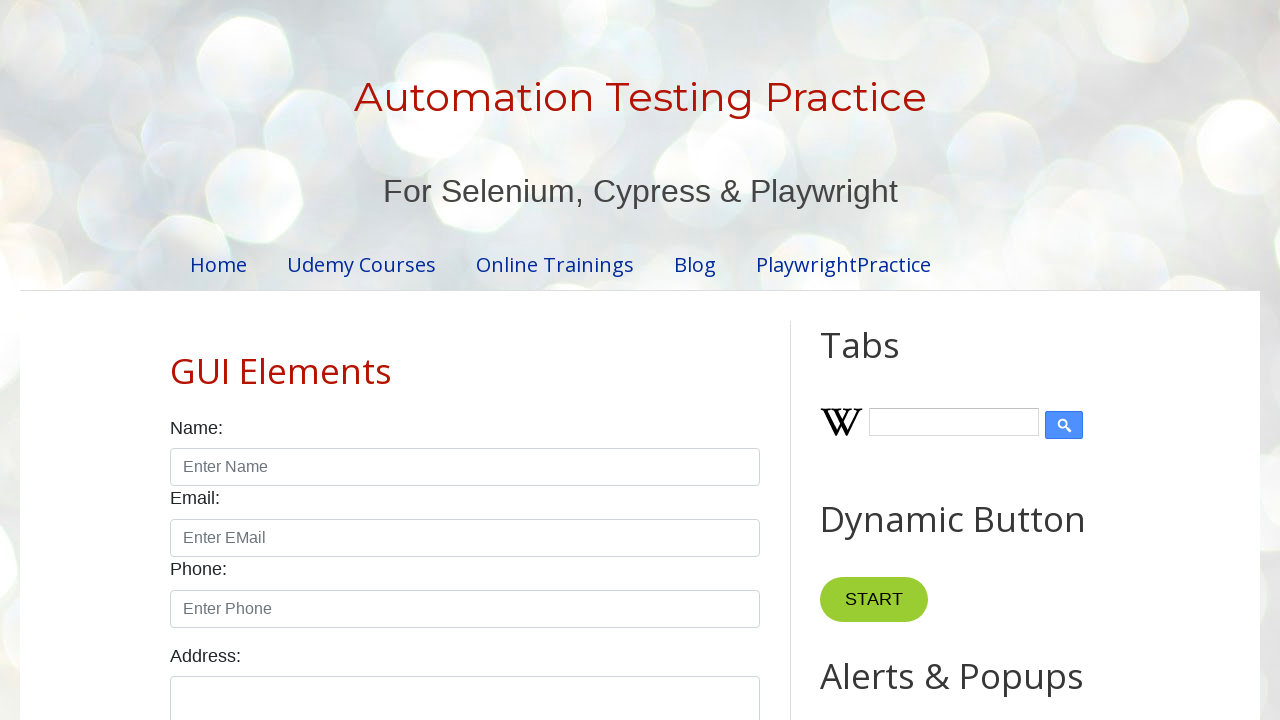

Retrieved author name from row 4: Animesh
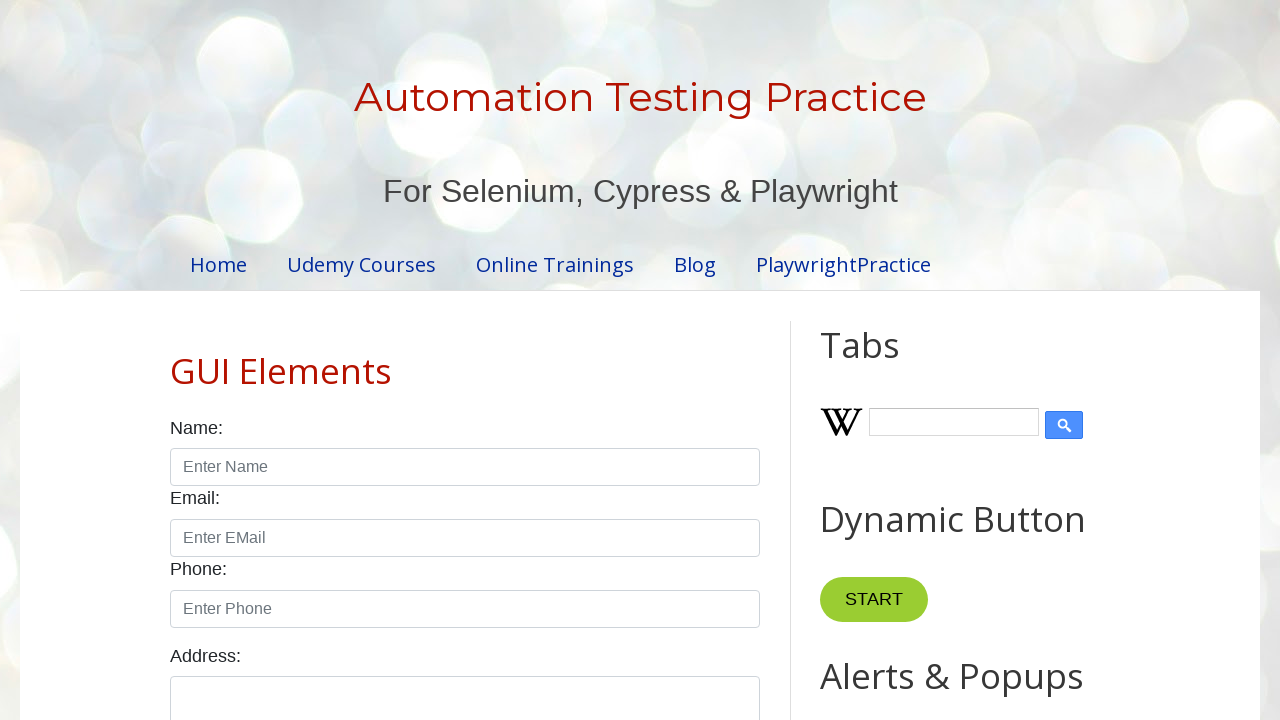

Retrieved author name from row 5: Mukesh
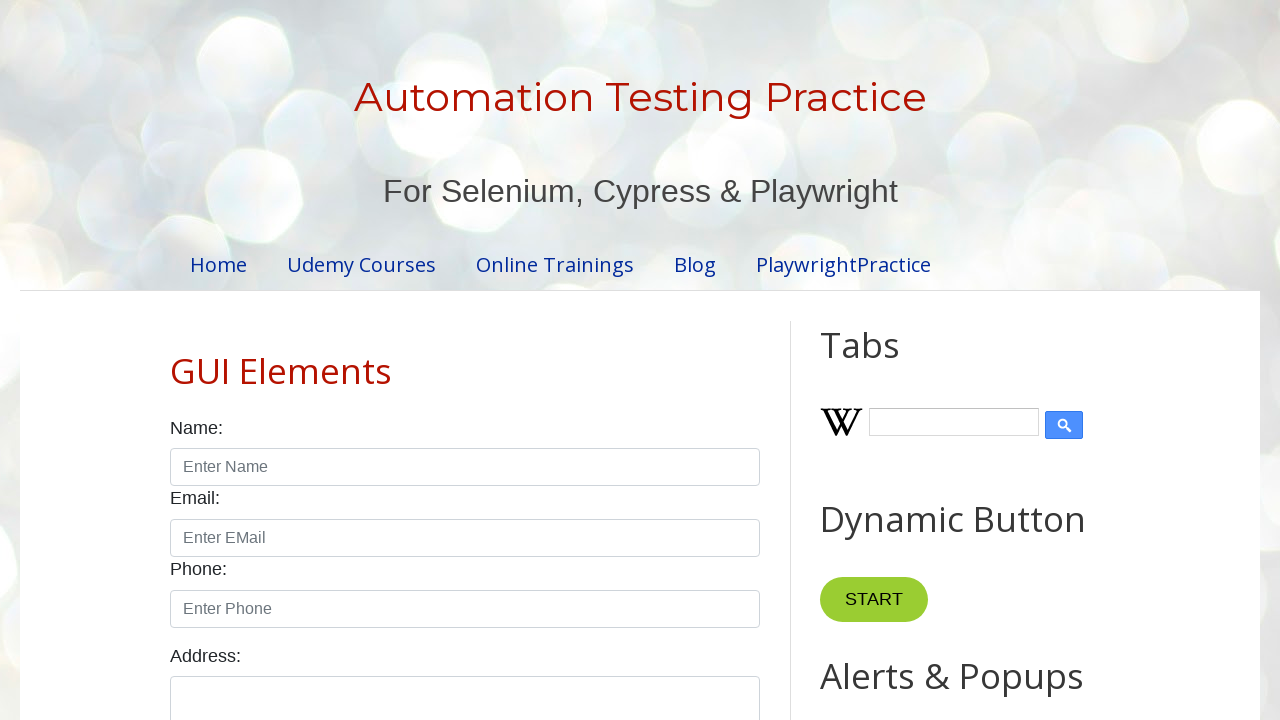

Found book by Mukesh: Master In Selenium
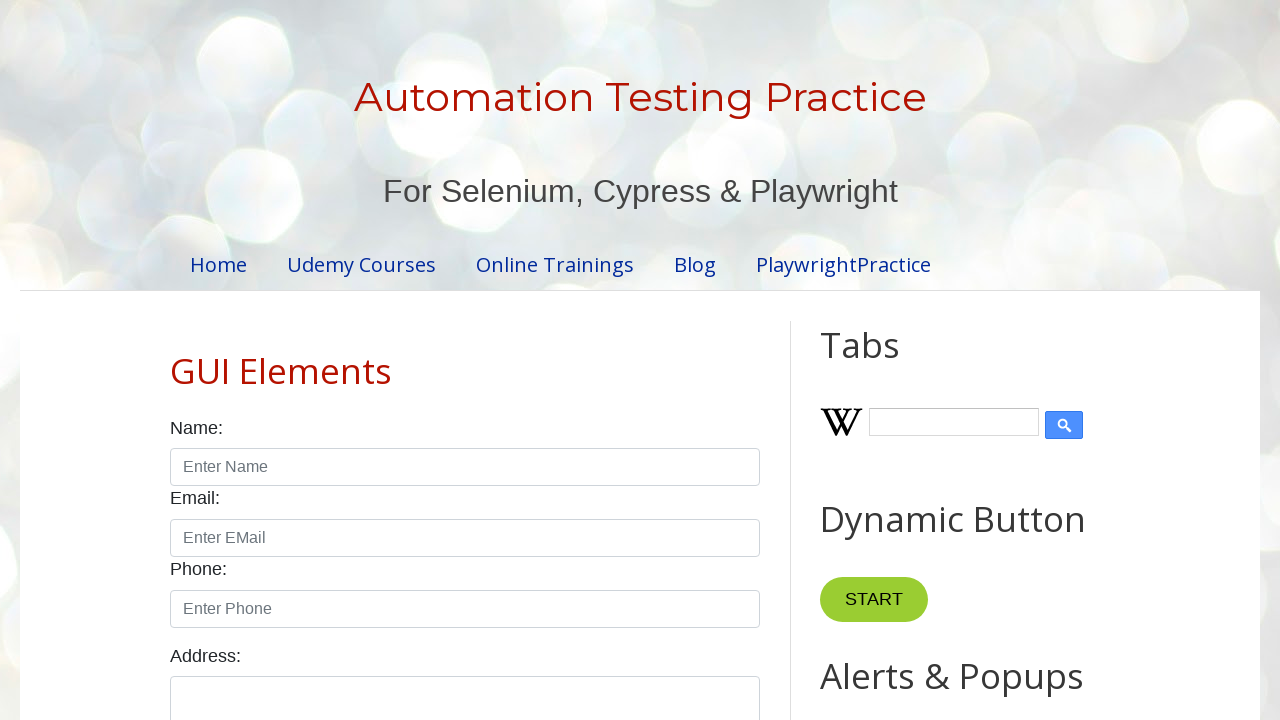

Retrieved author name from row 6: Amod
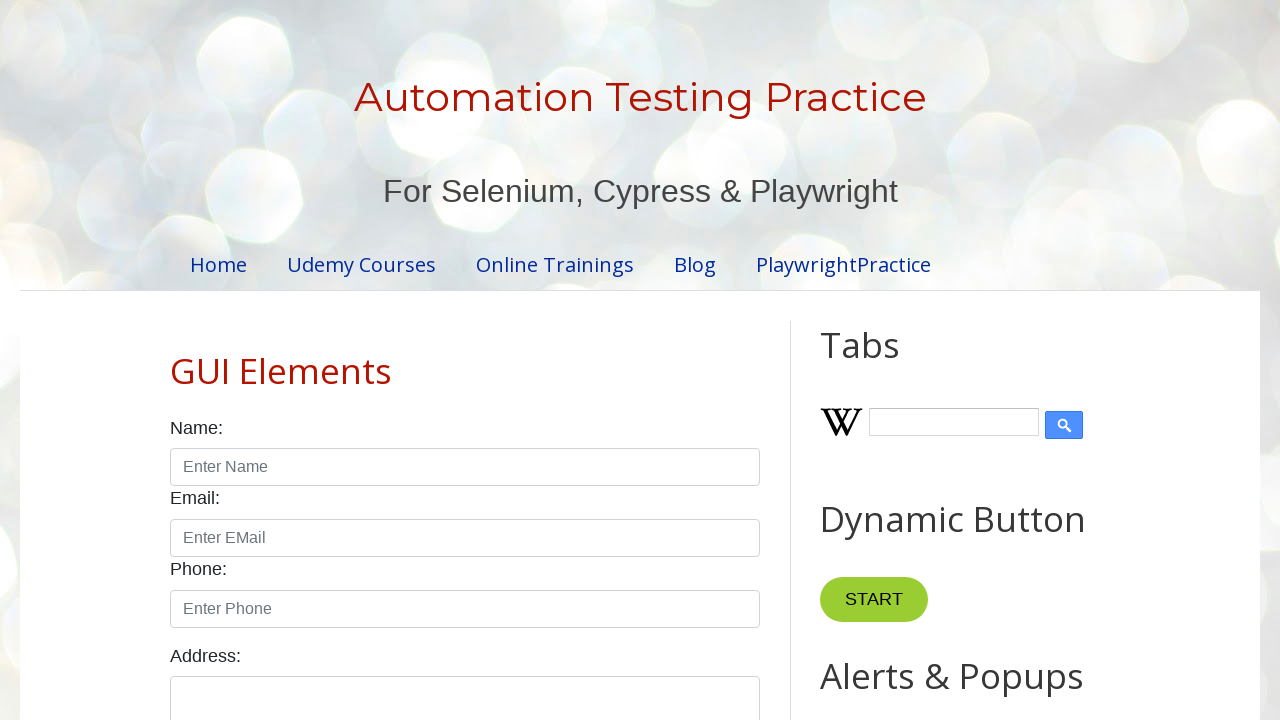

Retrieved author name from row 7: Amit
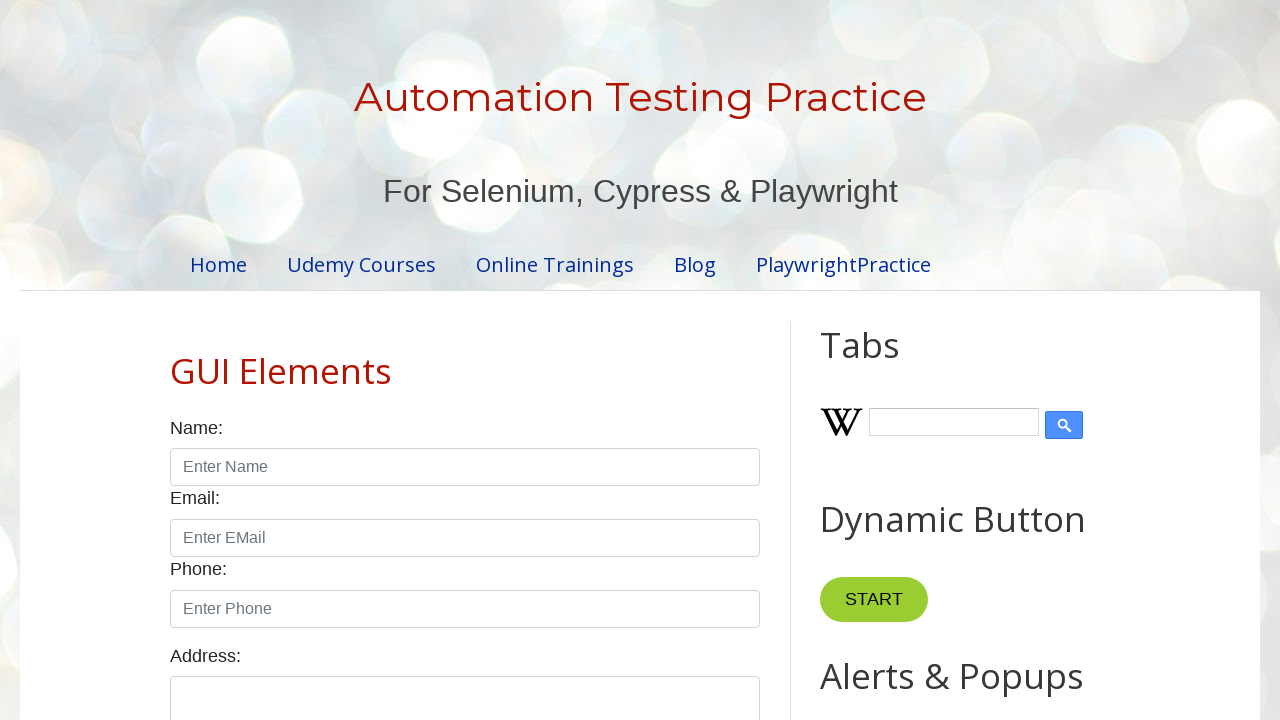

Retrieved price from row 2: 300
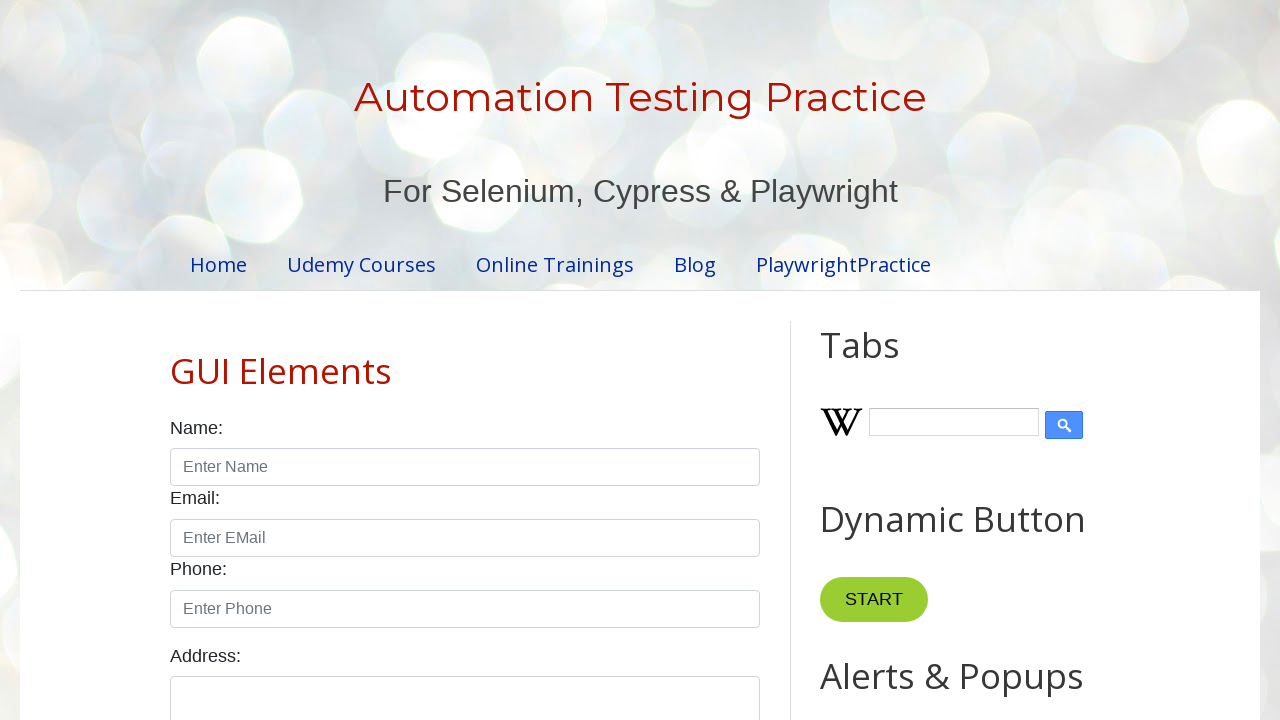

Retrieved price from row 3: 500
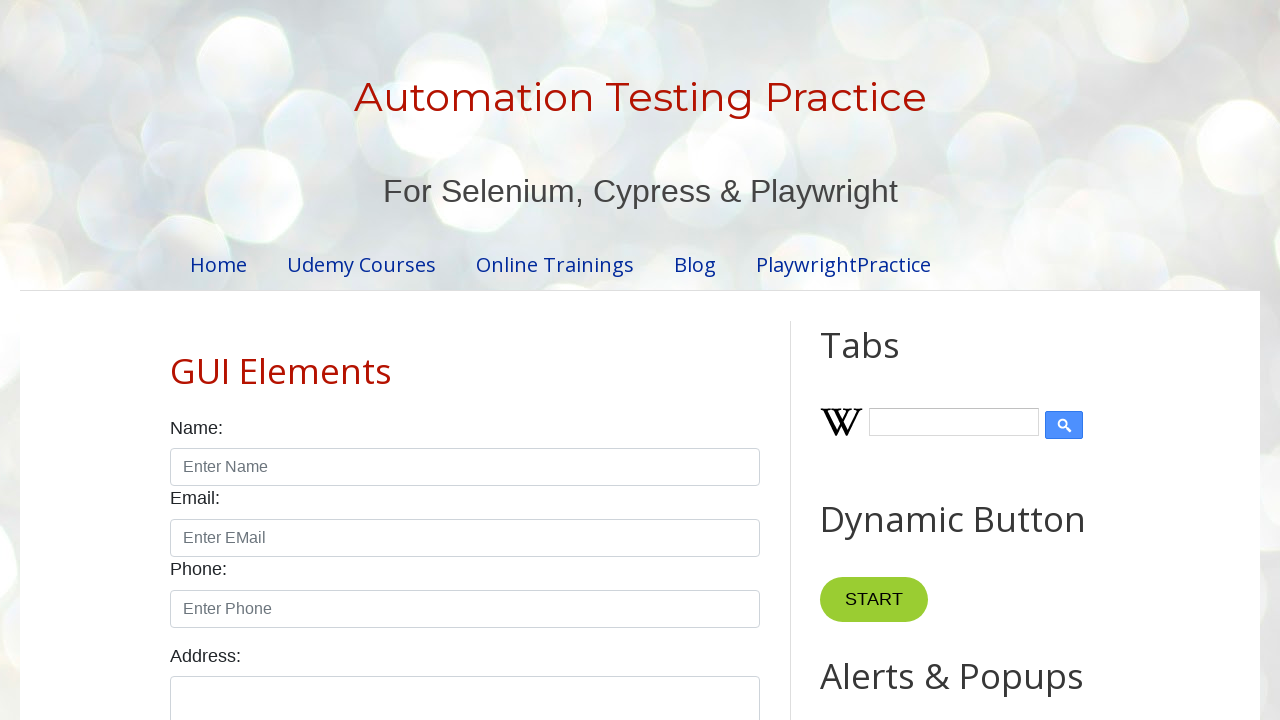

Retrieved price from row 4: 300
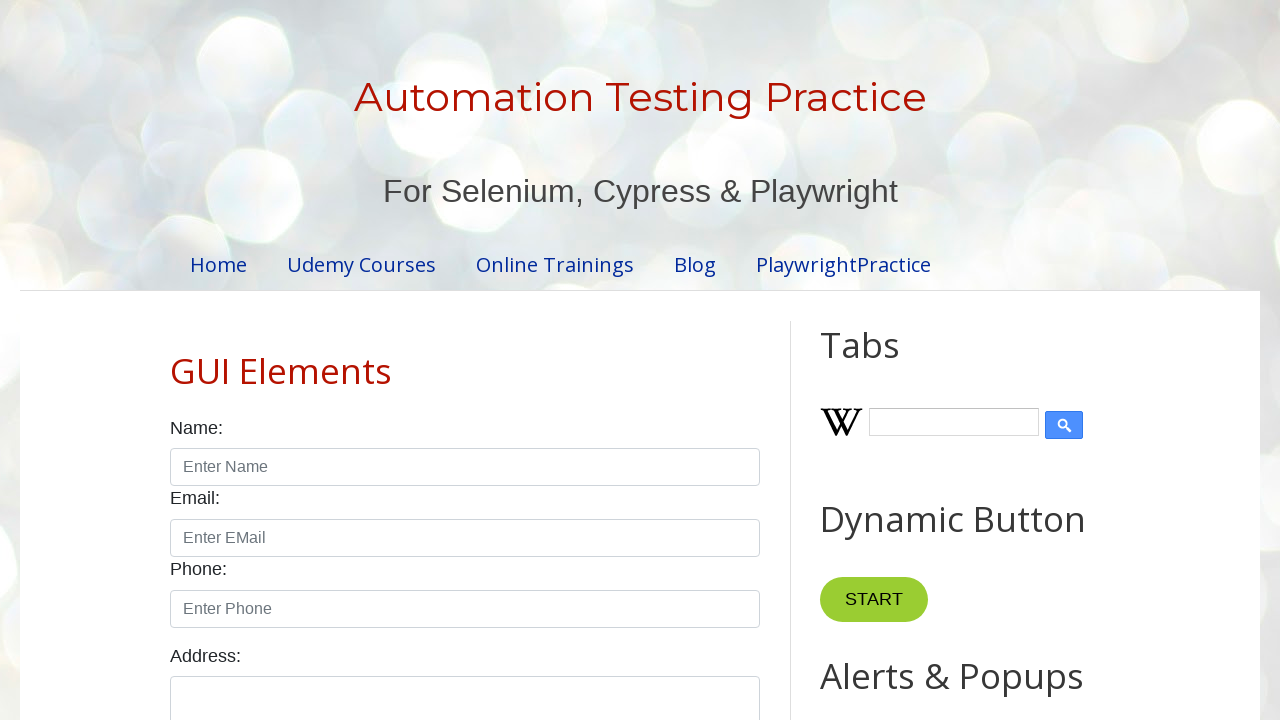

Retrieved price from row 5: 3000
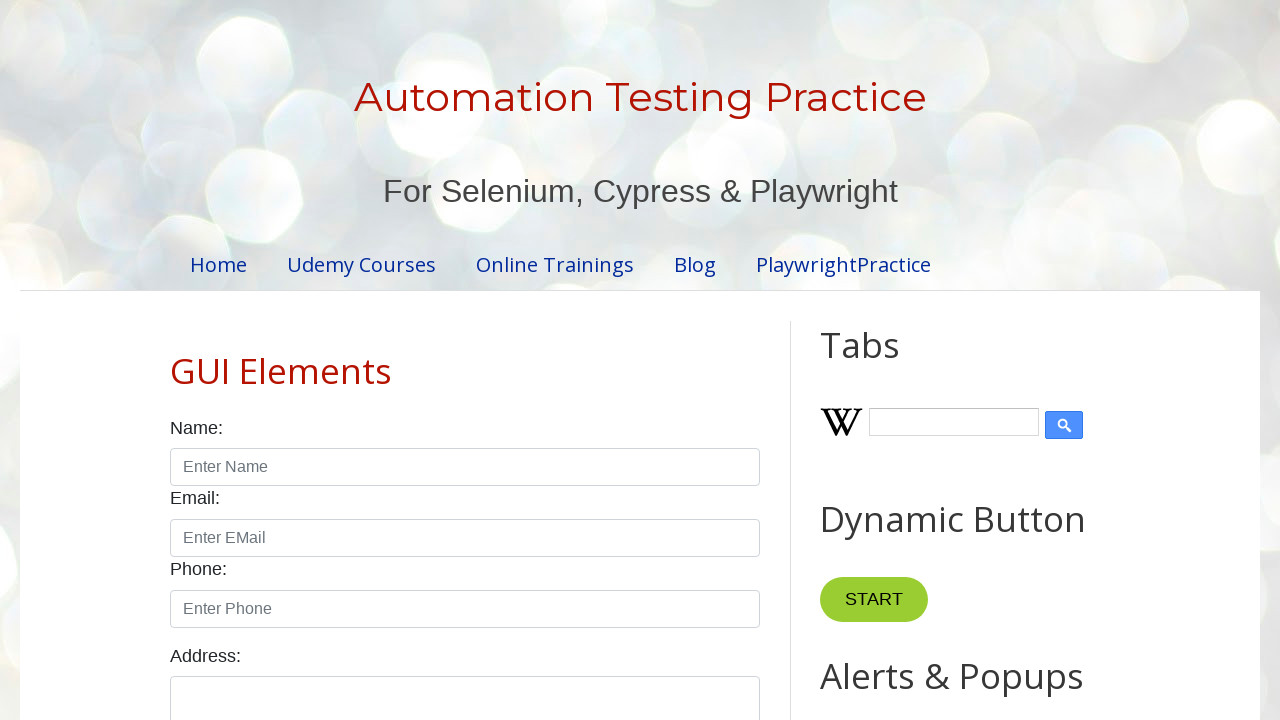

Retrieved price from row 6: 2000
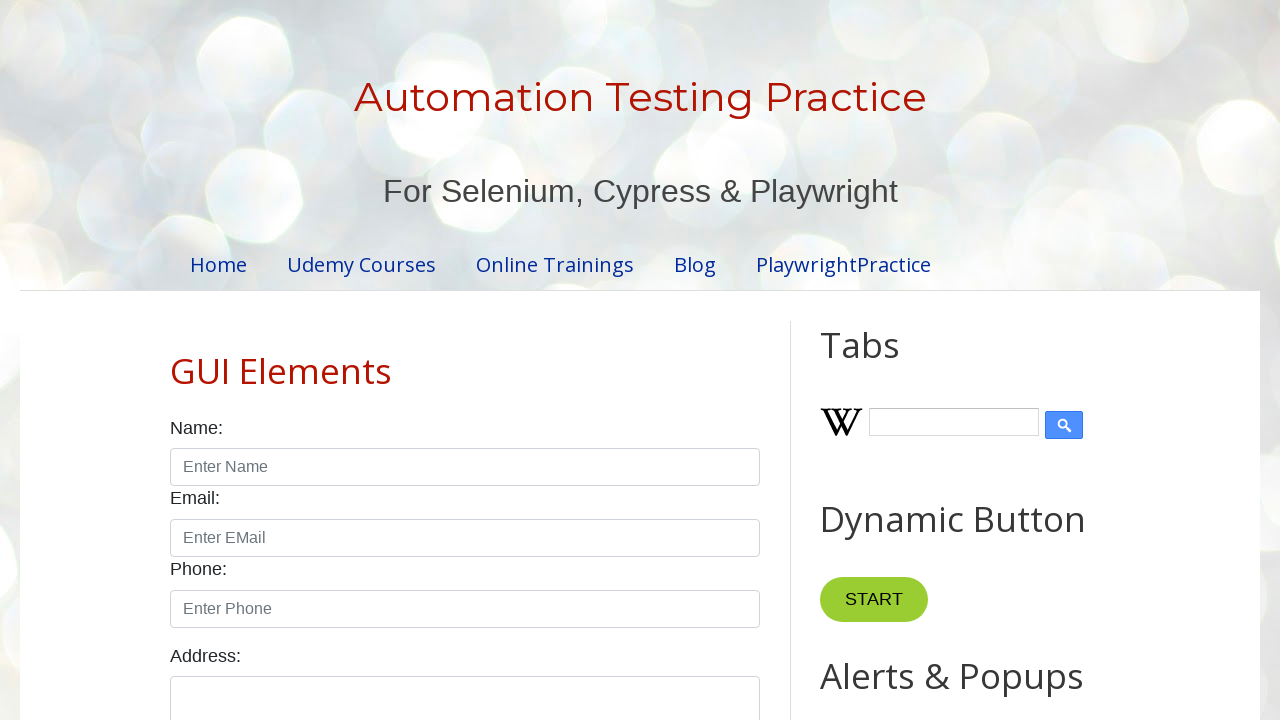

Retrieved price from row 7: 1000
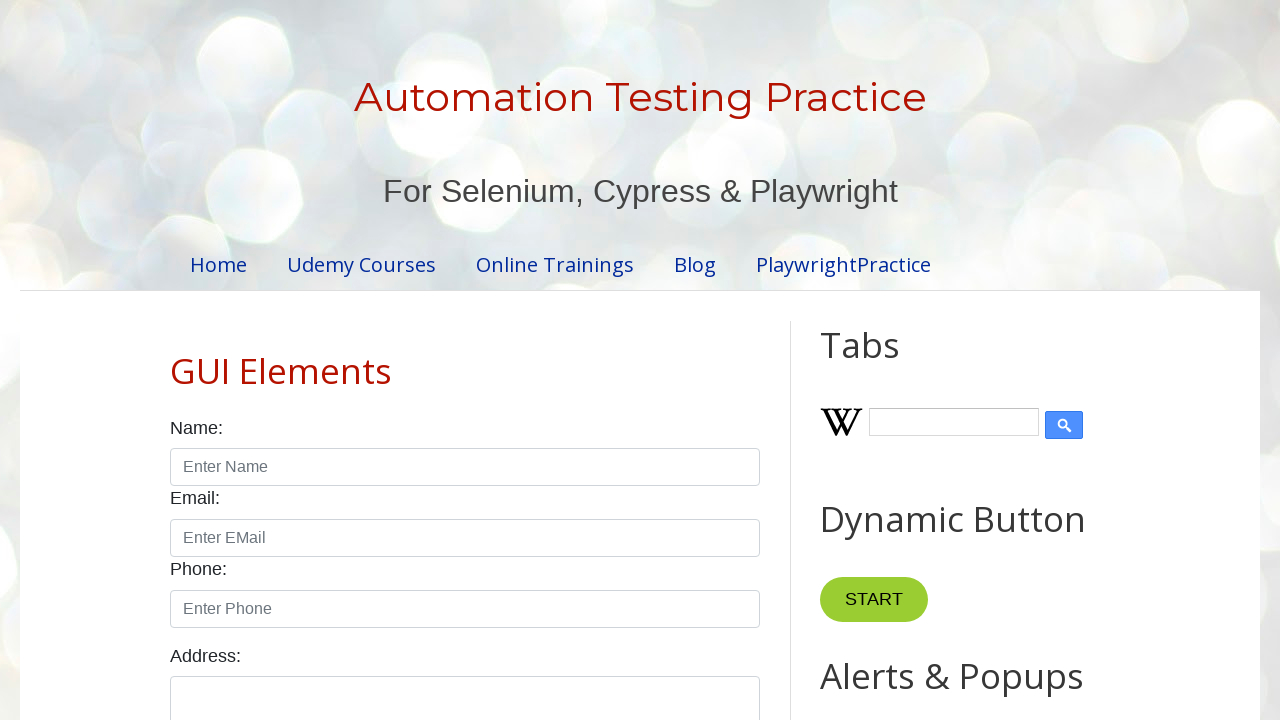

Calculated total price of all books: 7100
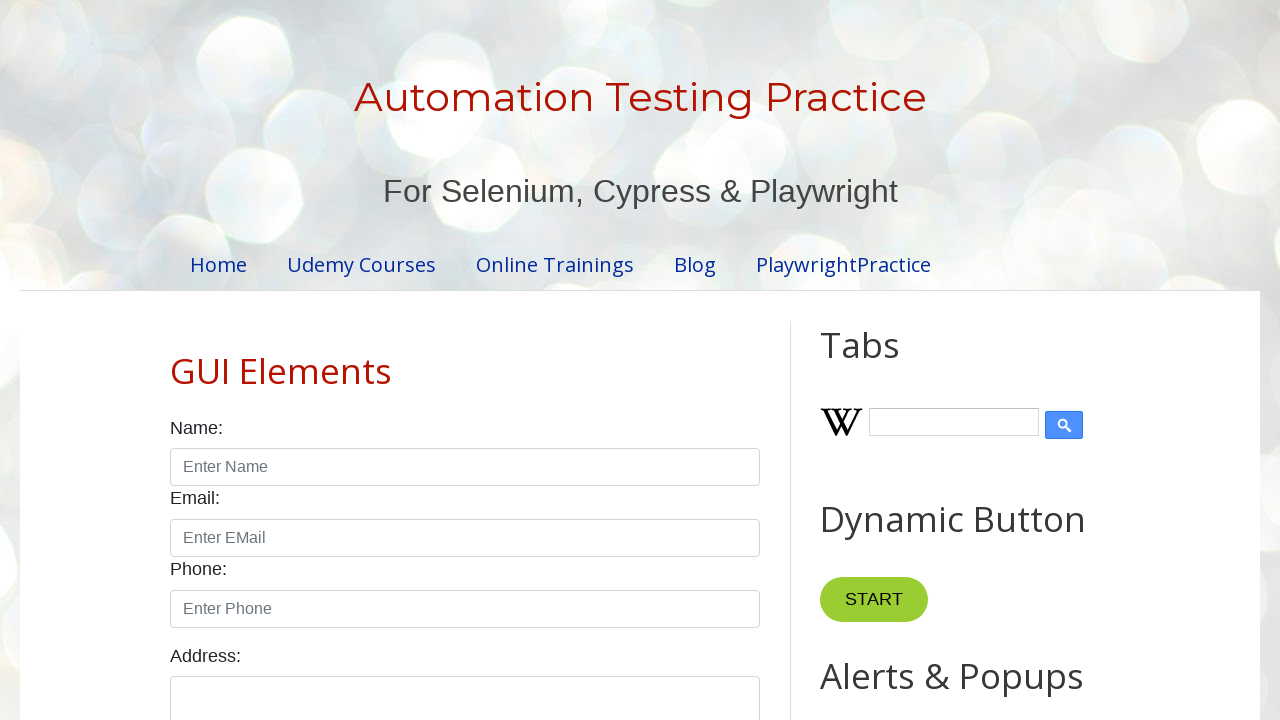

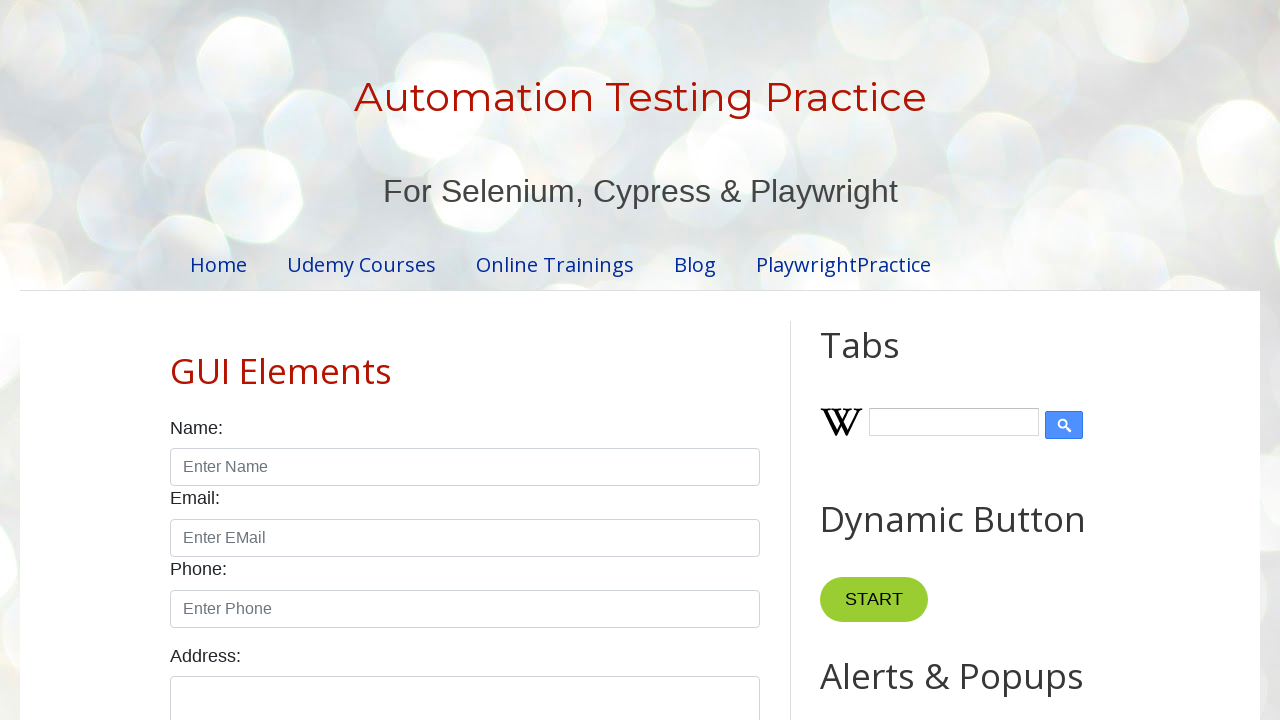